Tests combined filters with United States, Textile or Material Production, and Less than 1000 workers

Starting URL: https://opensupplyhub.org

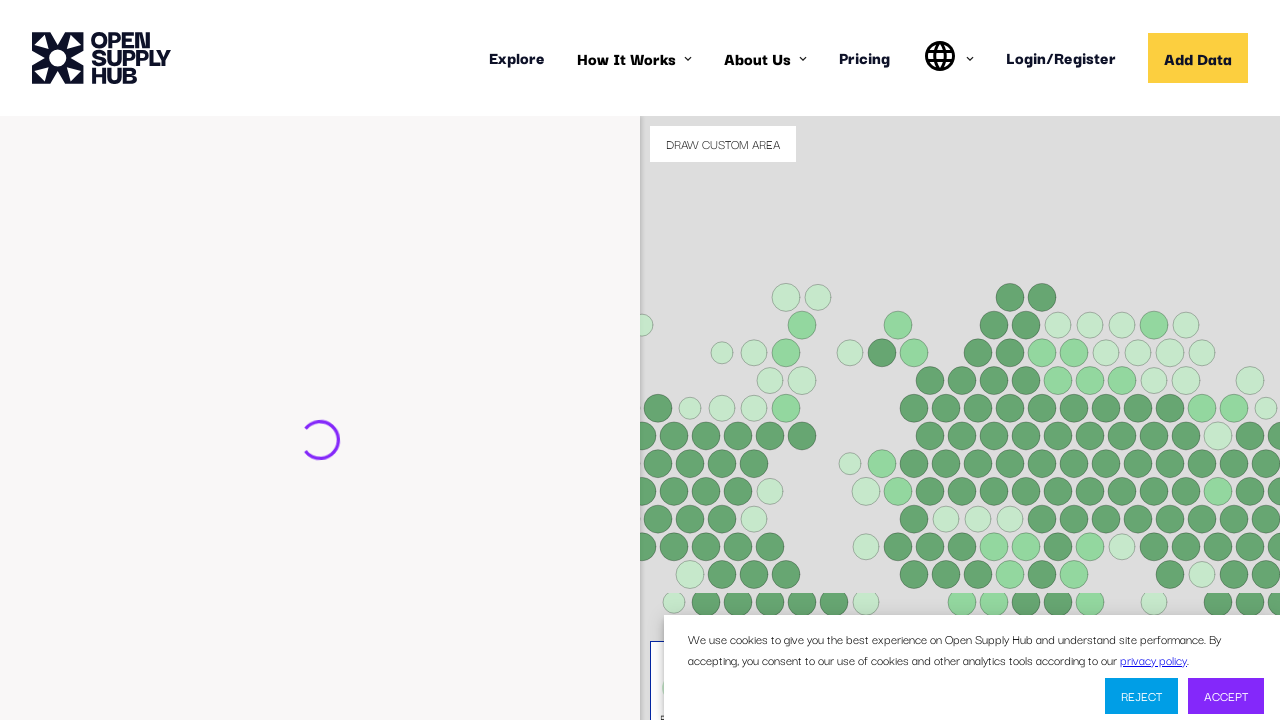

Clicked 'Find Facilities' button to open filter panel at (134, 701) on internal:role=button[name="Find Facilities"i]
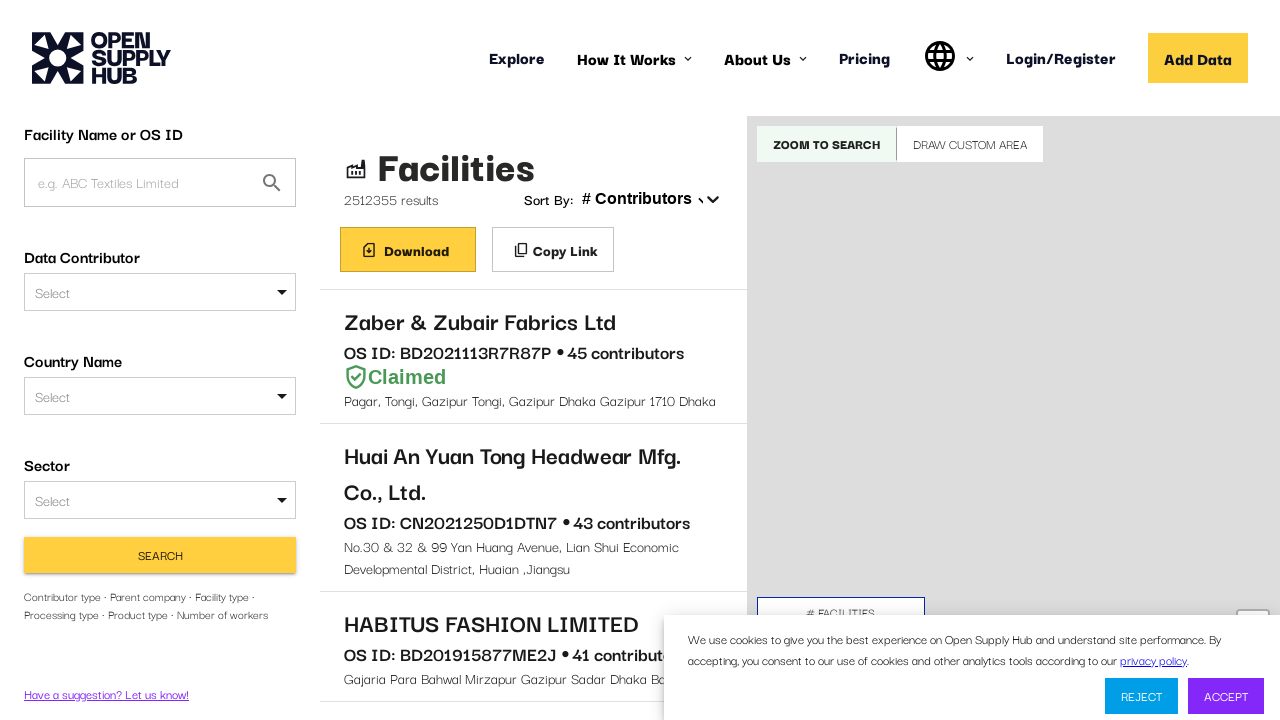

Waited for page to reach networkidle state
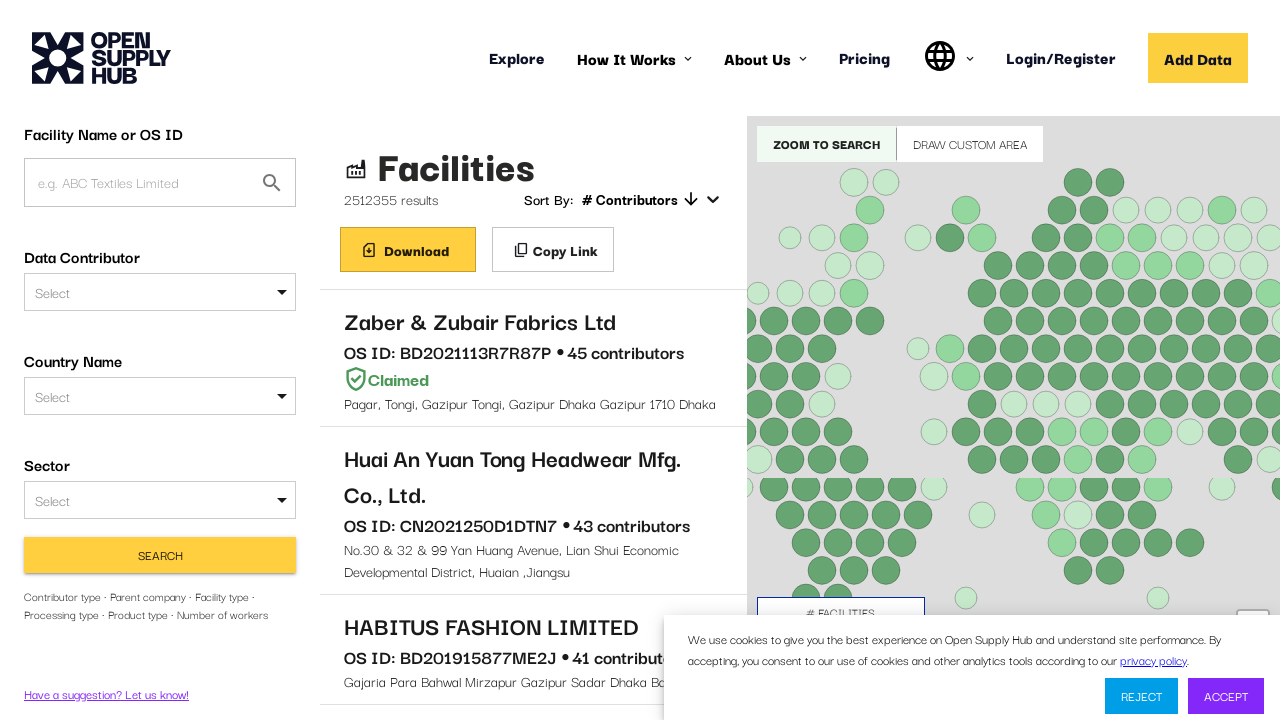

Located country filter dropdown
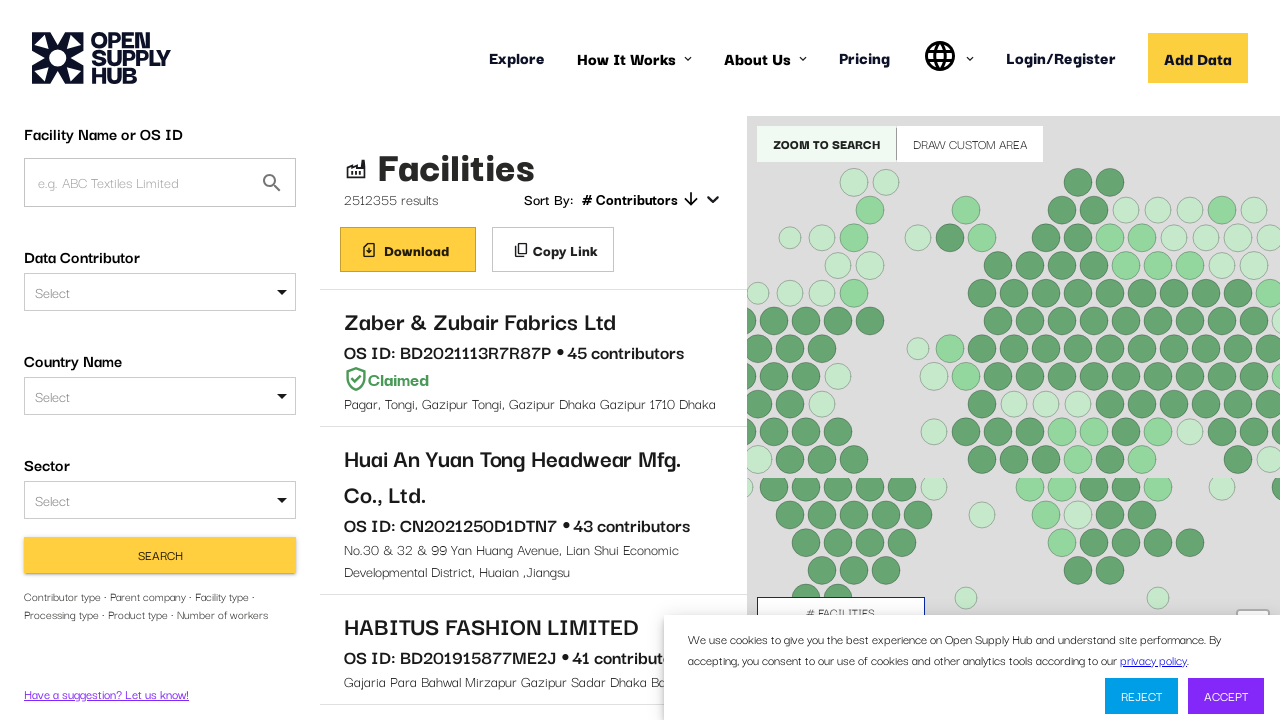

Clicked country filter dropdown to open at (151, 396) on #COUNTRIES div >> internal:has-text="Select"i >> nth=1
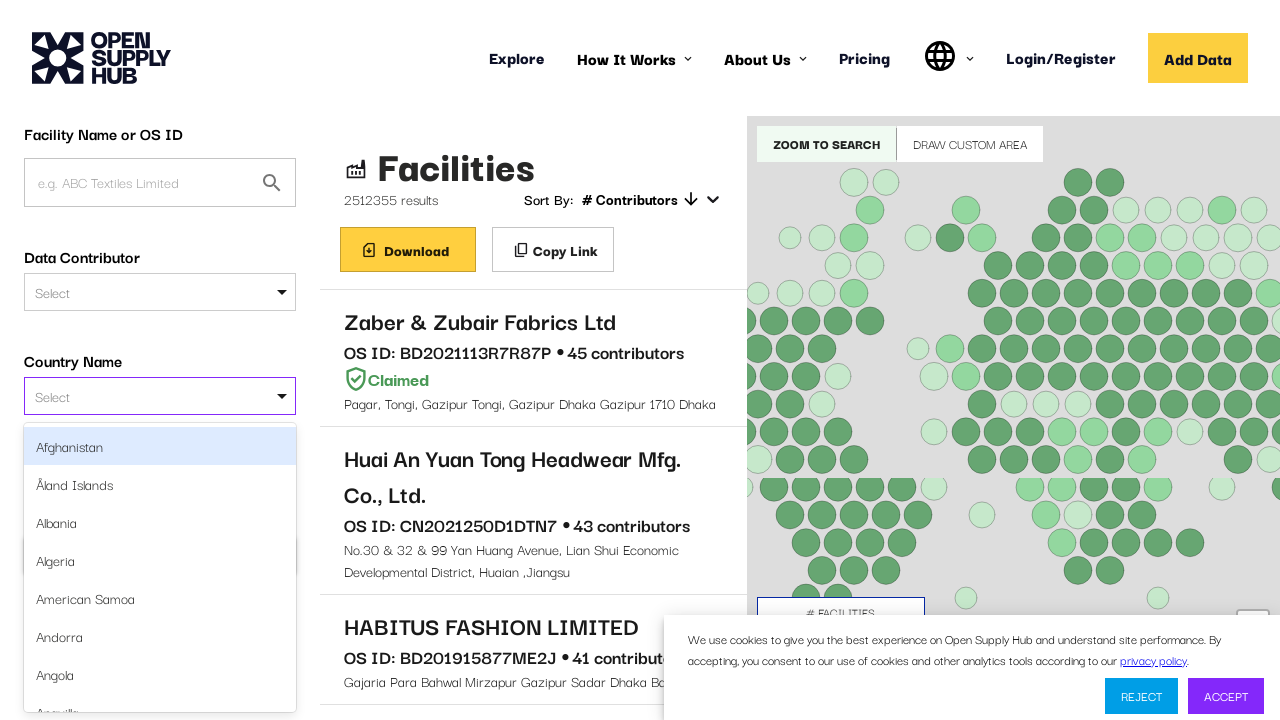

Filled country filter input with 'United States' on #COUNTRIES div >> internal:has-text="Select"i >> nth=1 >> input
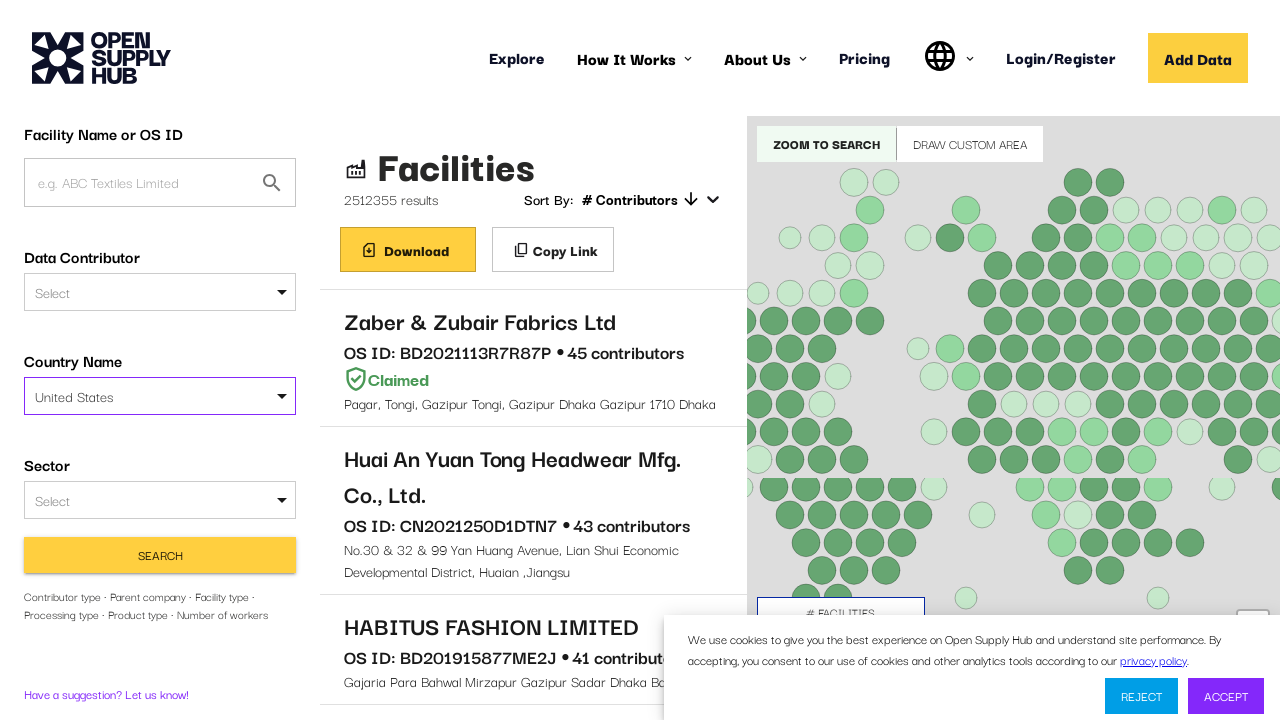

Selected 'United States' from country dropdown options at (151, 396) on #COUNTRIES div >> internal:has-text="United States"i >> nth=1
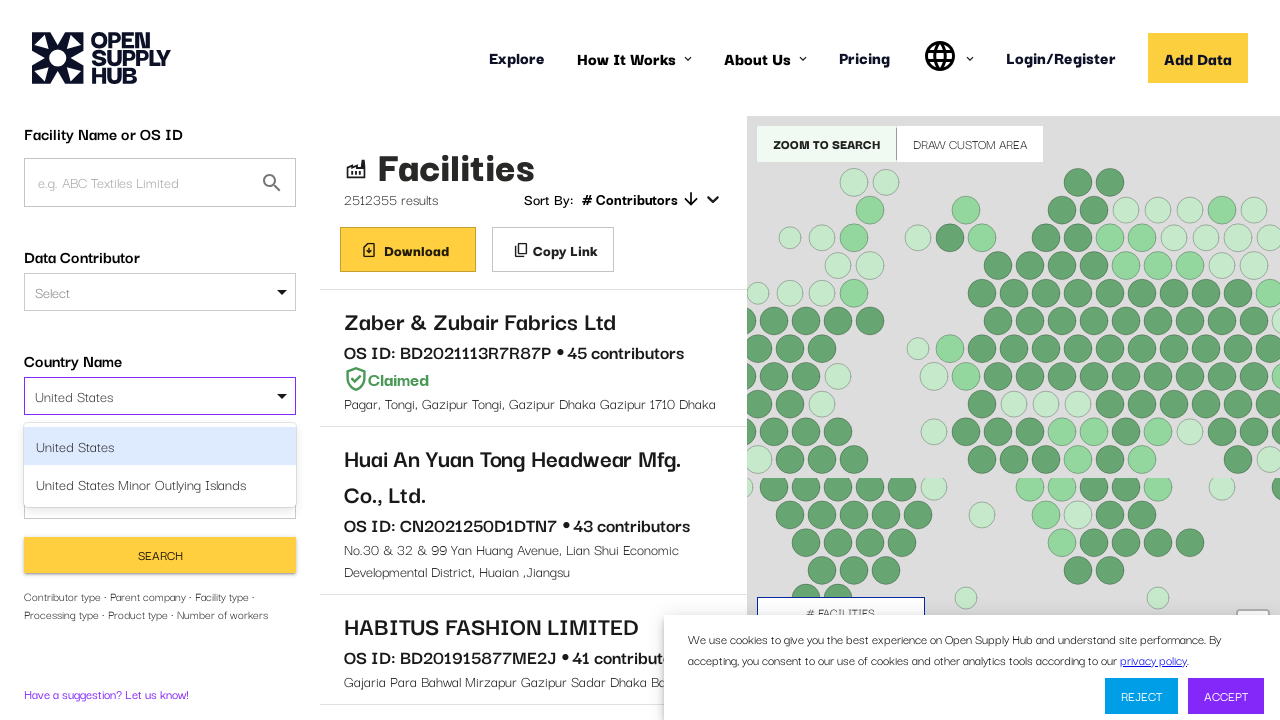

Pressed Enter to confirm country selection
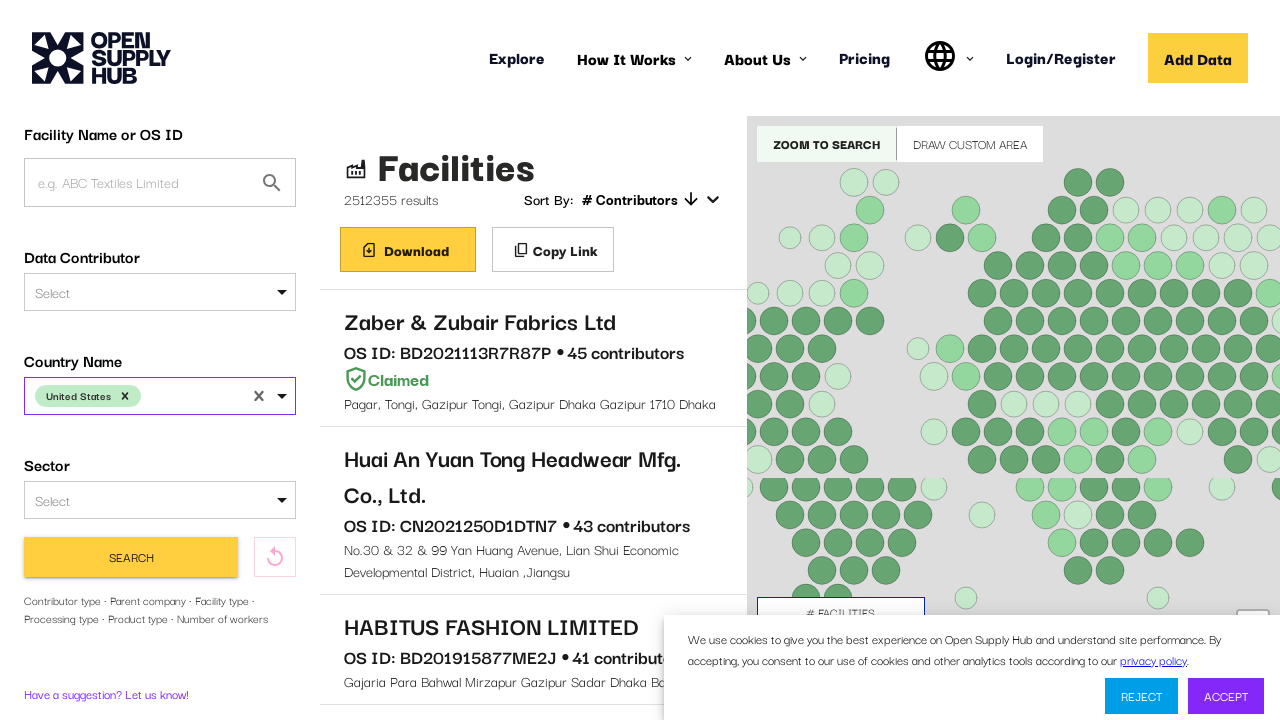

Located facility type filter dropdown
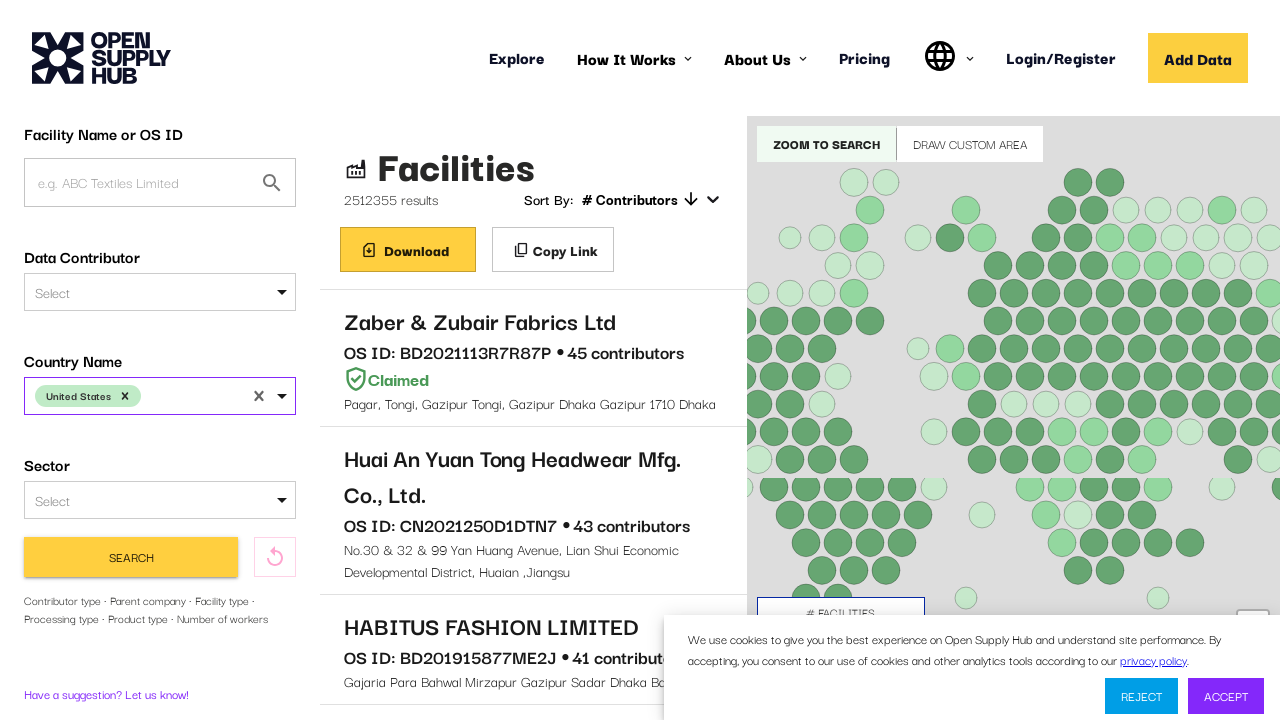

Clicked facility type filter dropdown to open at (160, 323) on #FACILITY_TYPE div >> internal:has-text="Select"i >> nth=0
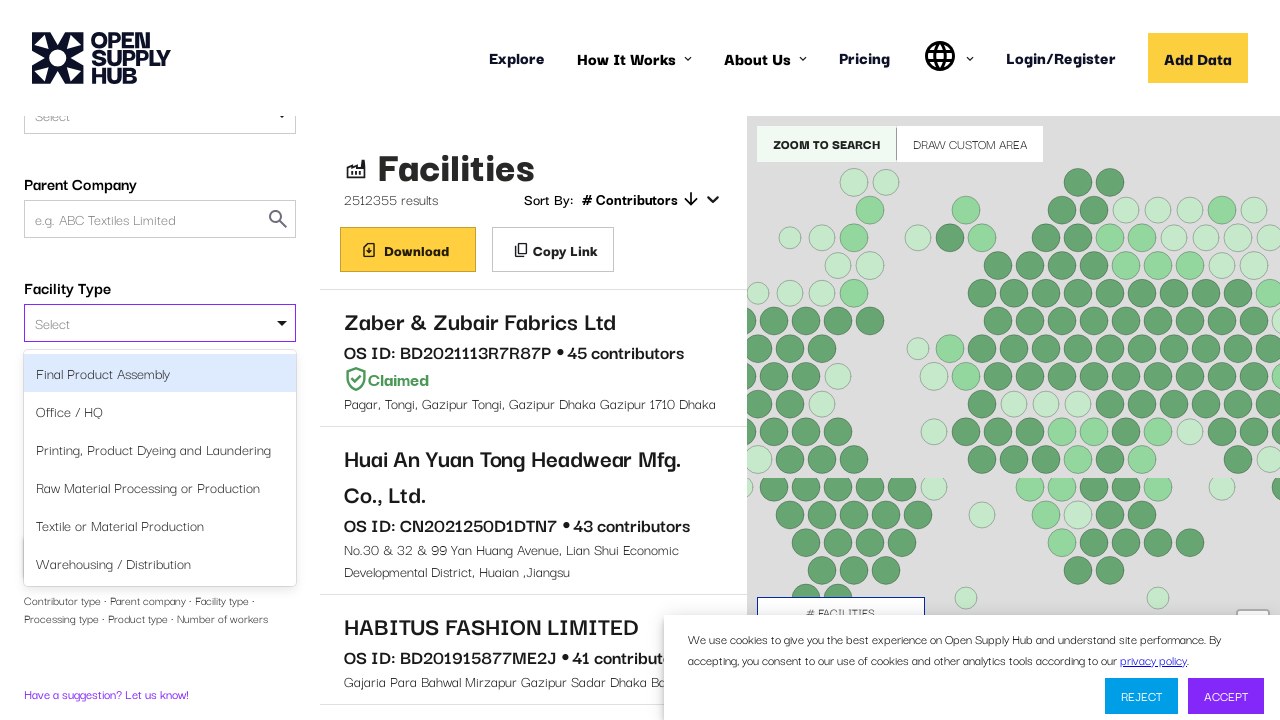

Filled facility type filter input with 'Textile or Material Production' on #FACILITY_TYPE div >> internal:has-text="Select"i >> nth=0 >> input
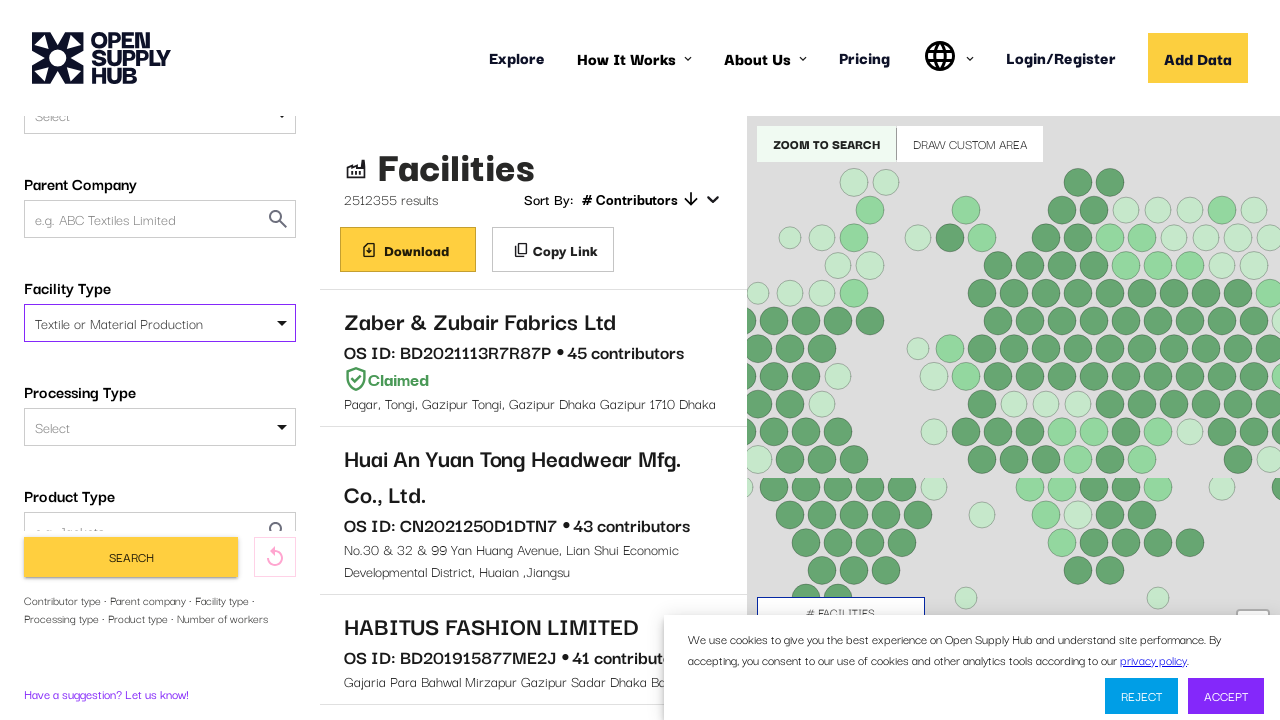

Selected 'Textile or Material Production' from facility type dropdown options at (160, 323) on #FACILITY_TYPE div >> internal:has-text="Textile or Material Production"i >> nth
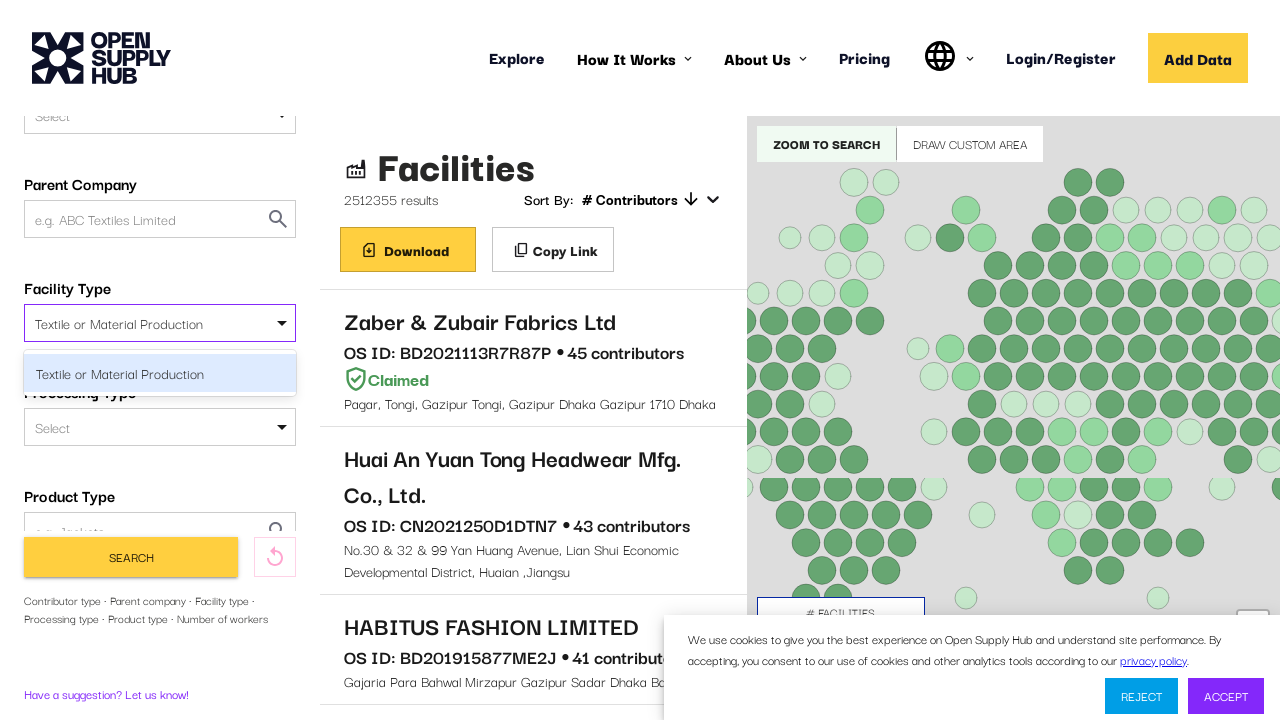

Pressed Enter to confirm facility type selection
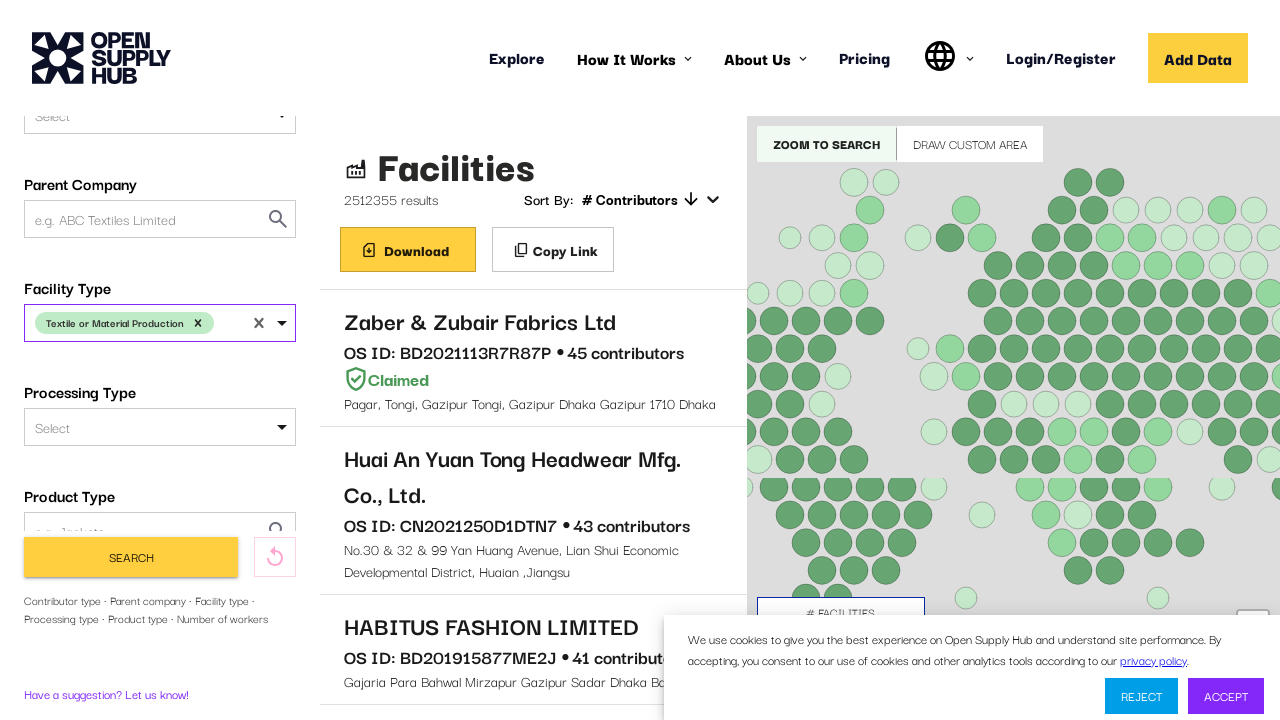

Located number of workers filter dropdown
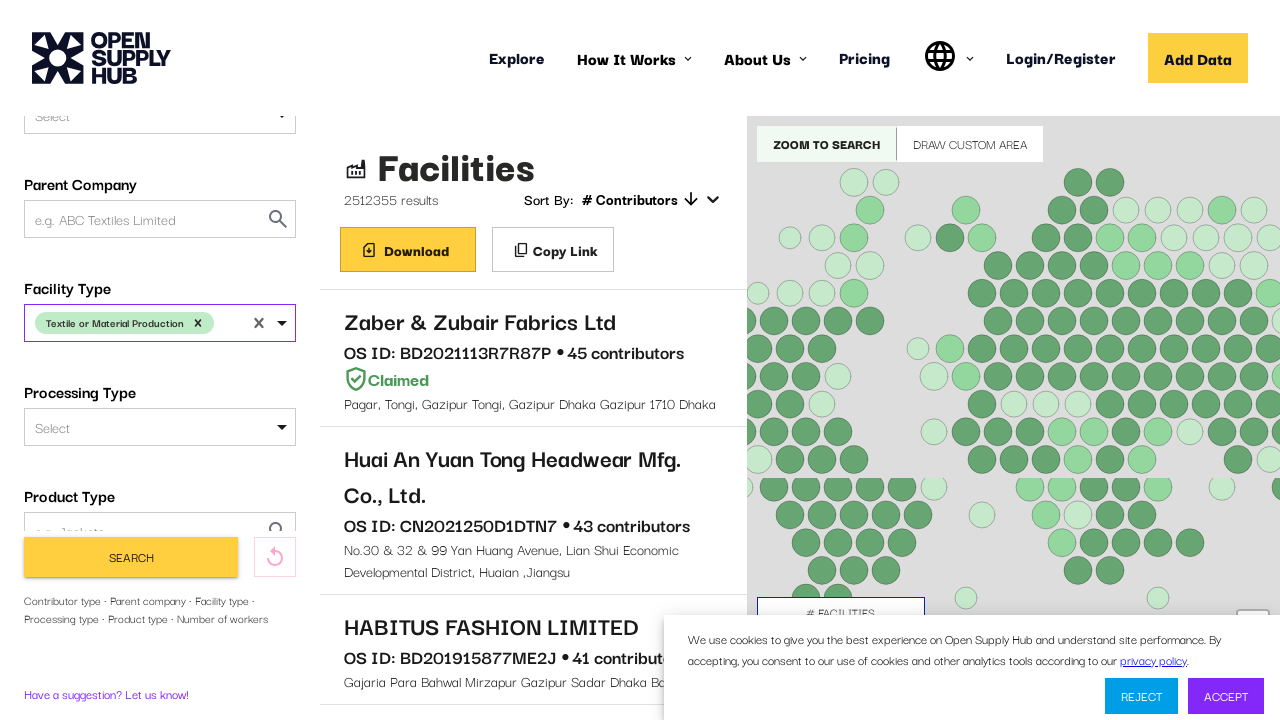

Clicked number of workers filter dropdown to open at (160, 480) on #NUMBER_OF_WORKERS div >> internal:has-text="Select"i >> nth=0
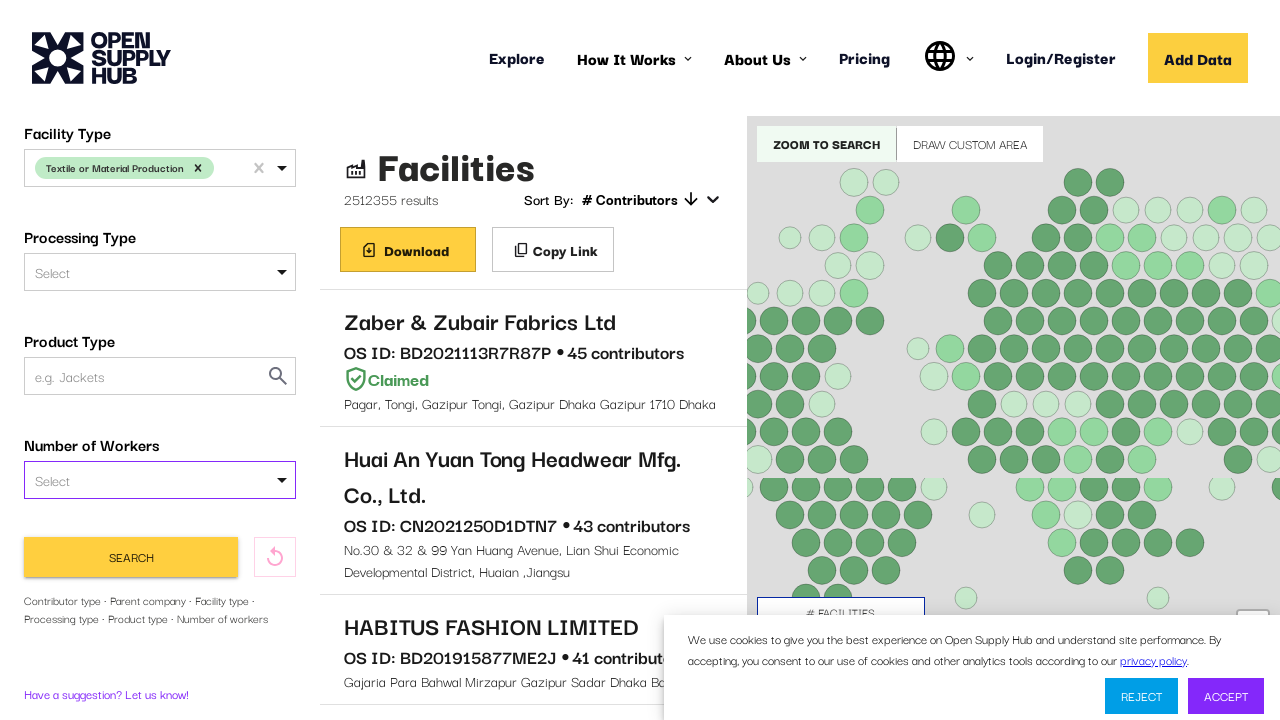

Filled number of workers filter input with 'Less than 1000' on #NUMBER_OF_WORKERS div >> internal:has-text="Select"i >> nth=0 >> input
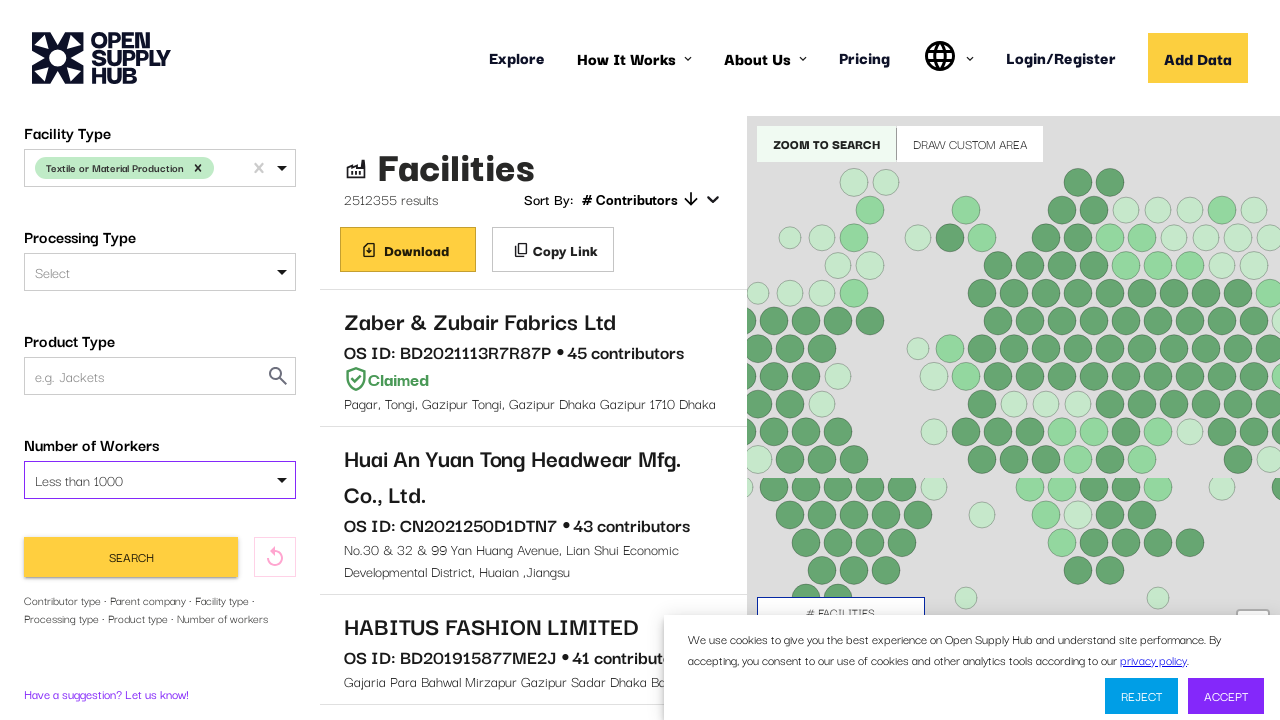

Selected 'Less than 1000' from number of workers dropdown options at (160, 480) on #NUMBER_OF_WORKERS div >> internal:has-text="Less than 1000"i >> nth=0
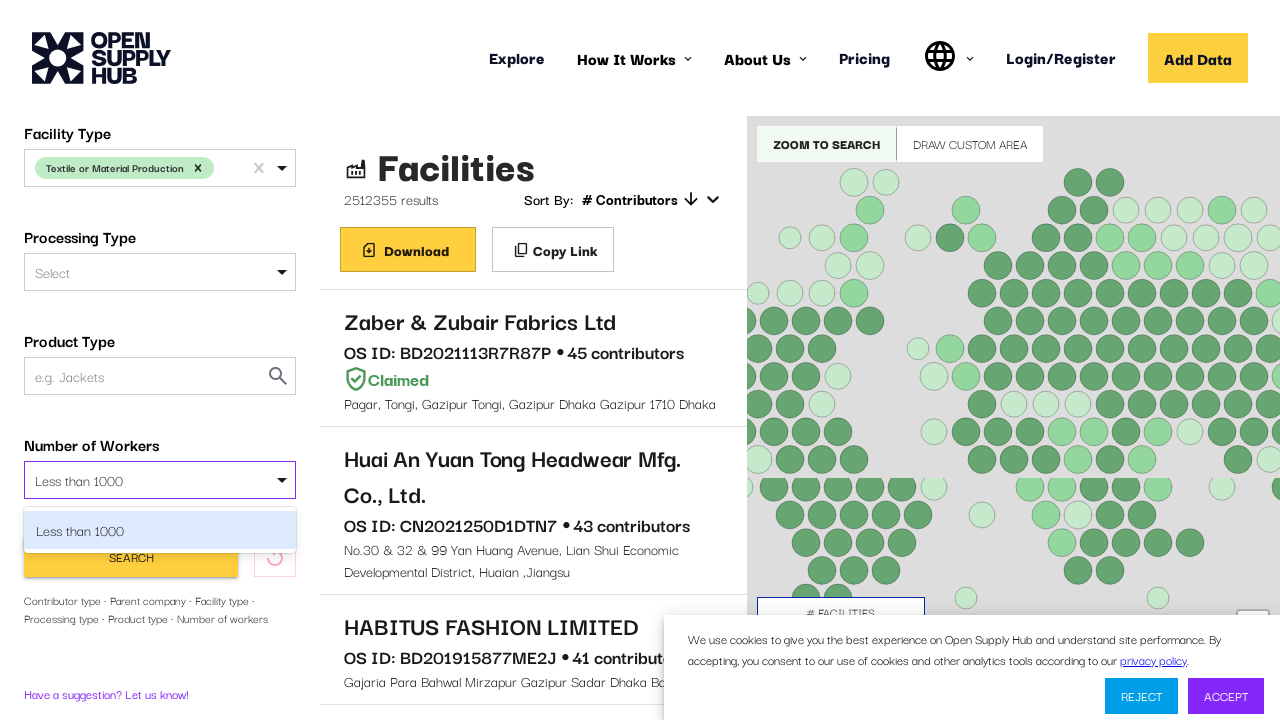

Pressed Enter to confirm number of workers selection
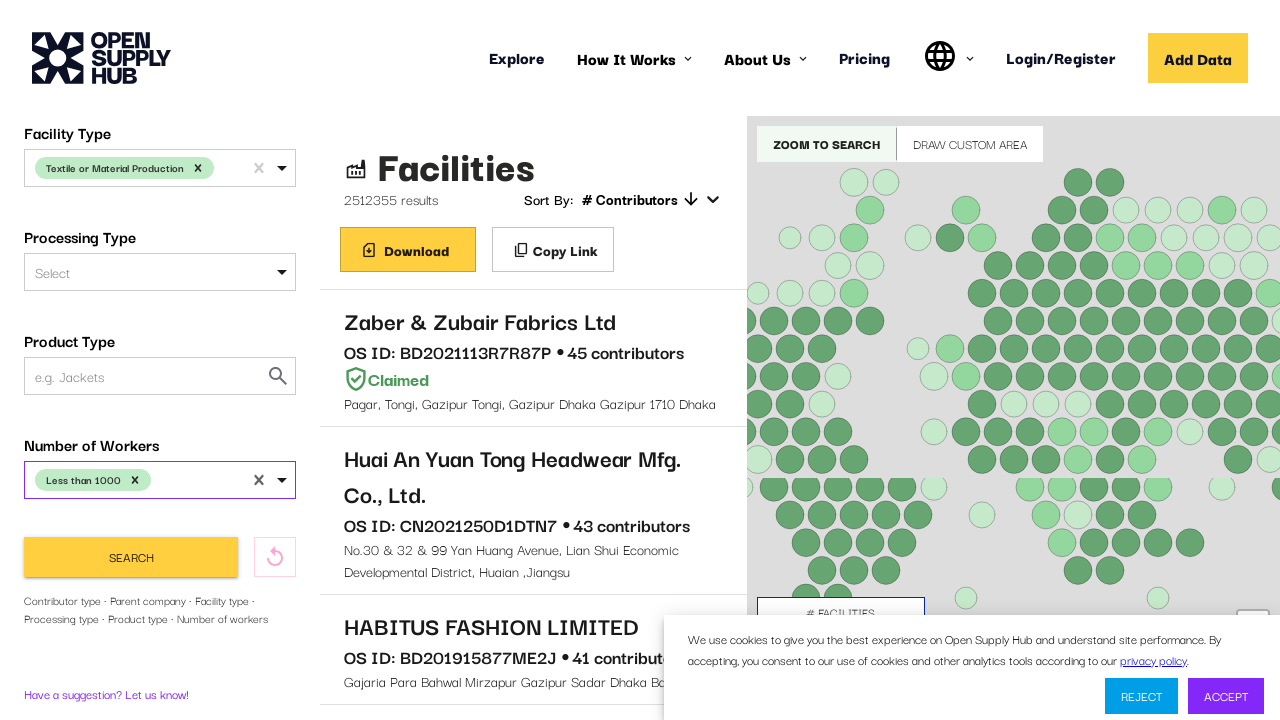

Waited for Search button to become visible
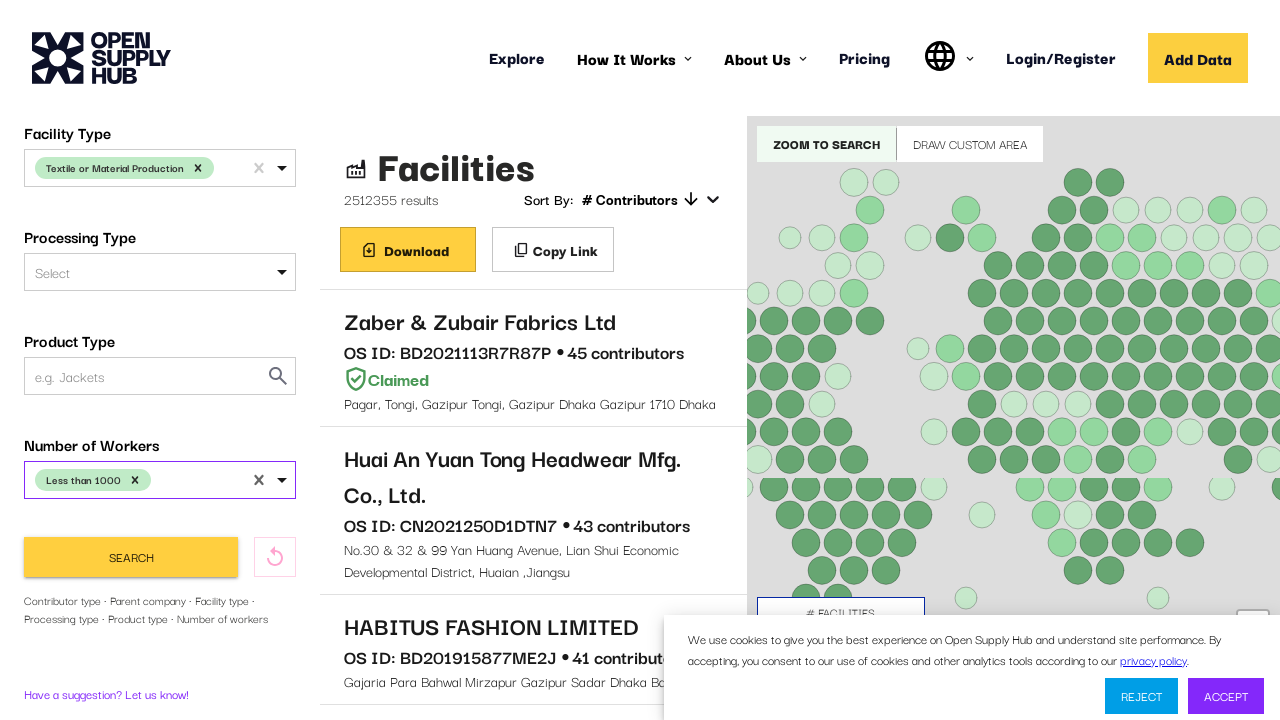

Clicked Search button to execute combined filters (United States, Textile or Material Production, Less than 1000 workers) at (131, 557) on button[type="submit"] >> internal:has-text="Search"i
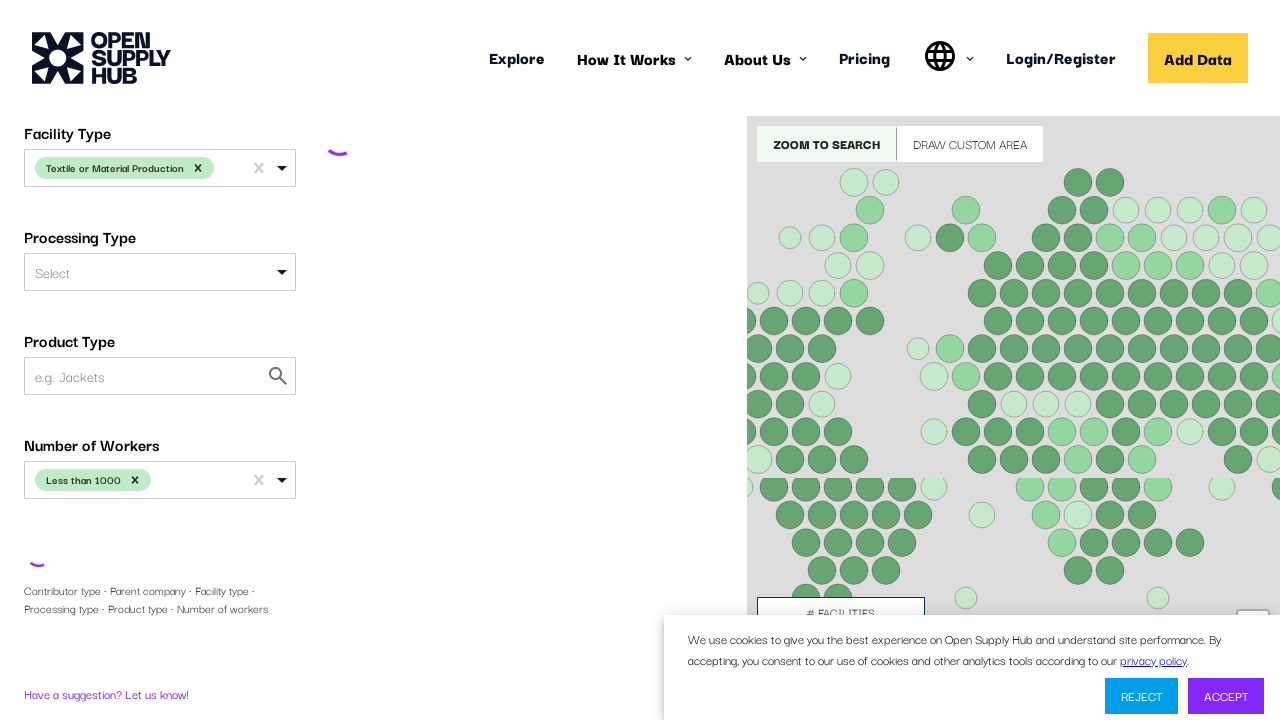

Waited for search results page to reach networkidle state
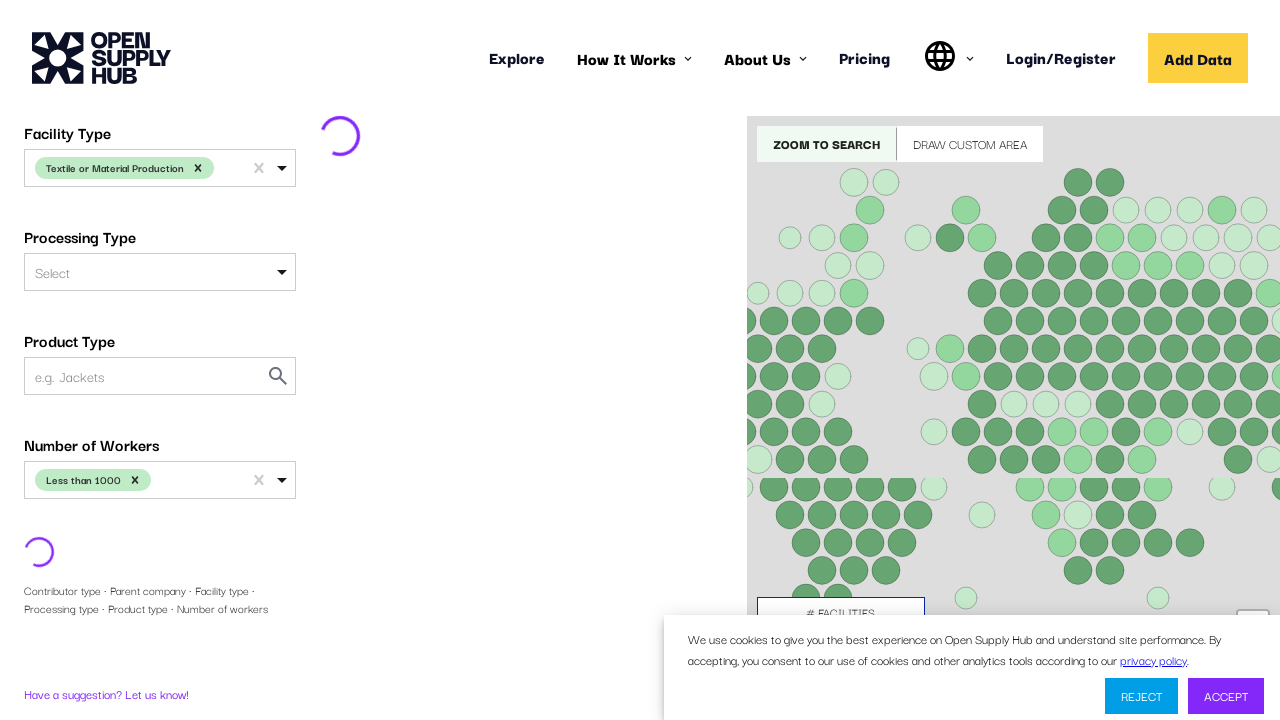

Scrolled first facility link into view
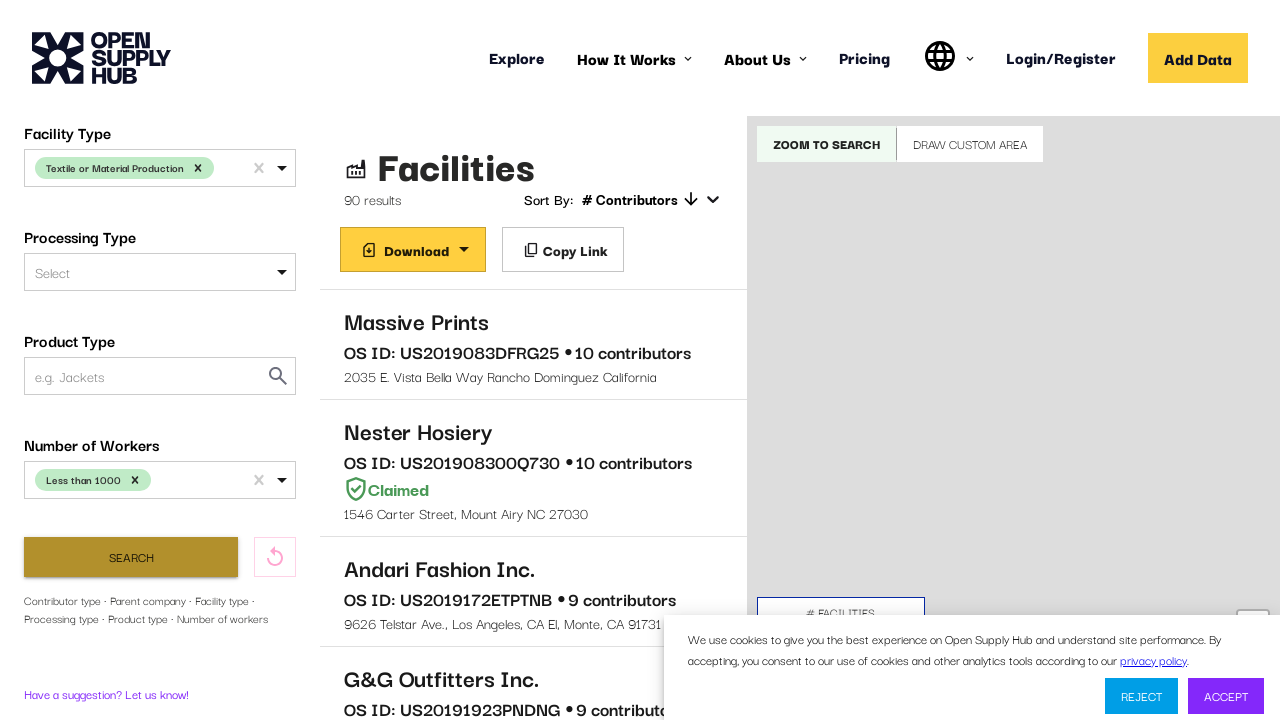

Verified that facility results are displayed on the page
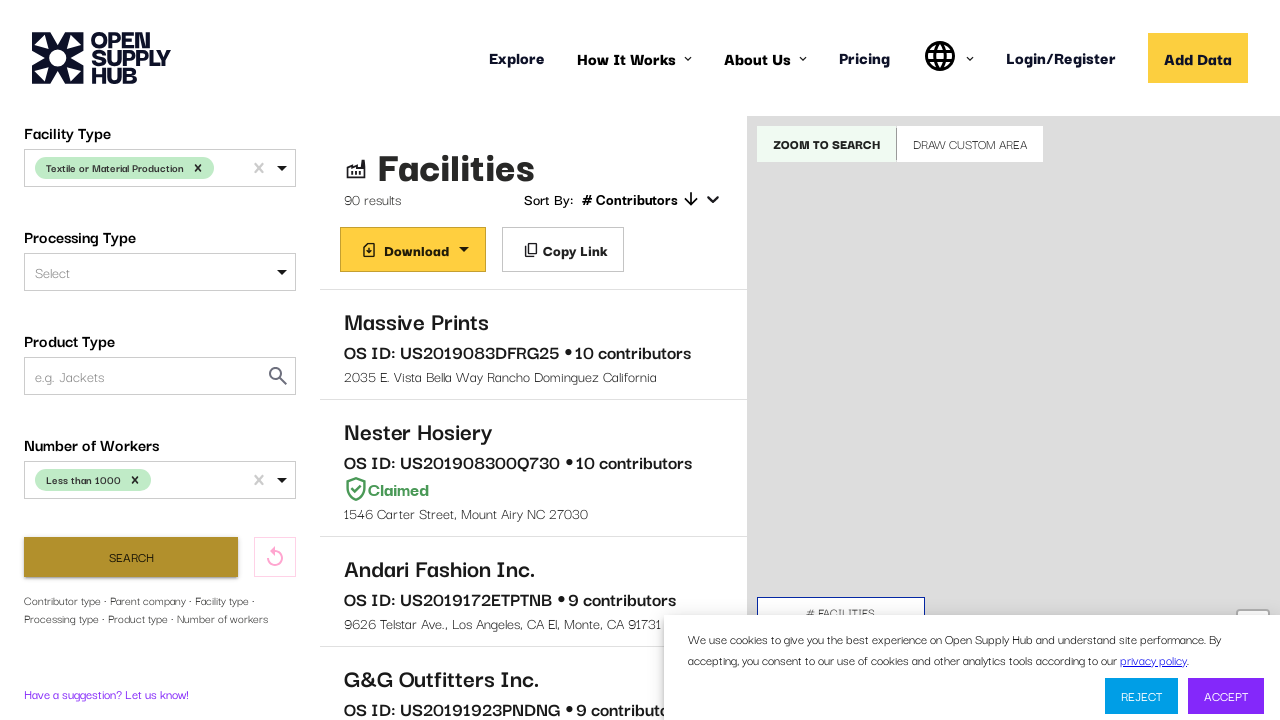

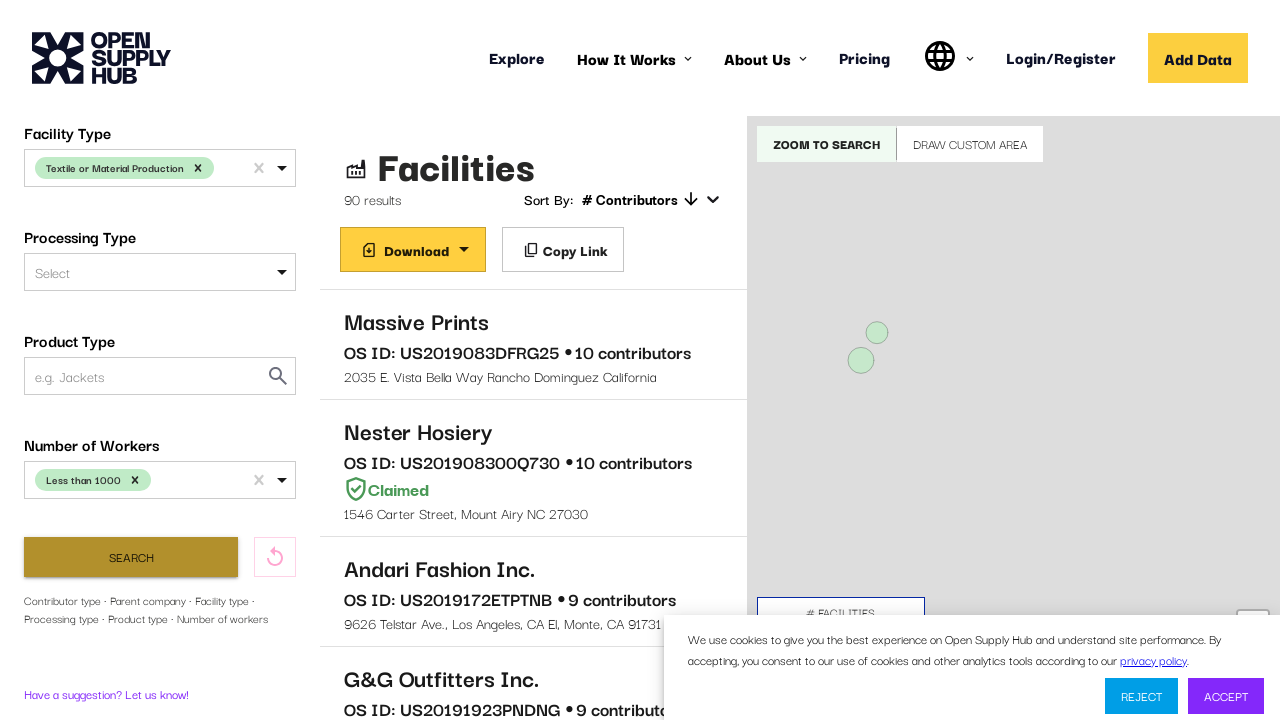